Tests file upload functionality by uploading a file and verifying the success message "File Uploaded!" is displayed.

Starting URL: https://the-internet.herokuapp.com/upload

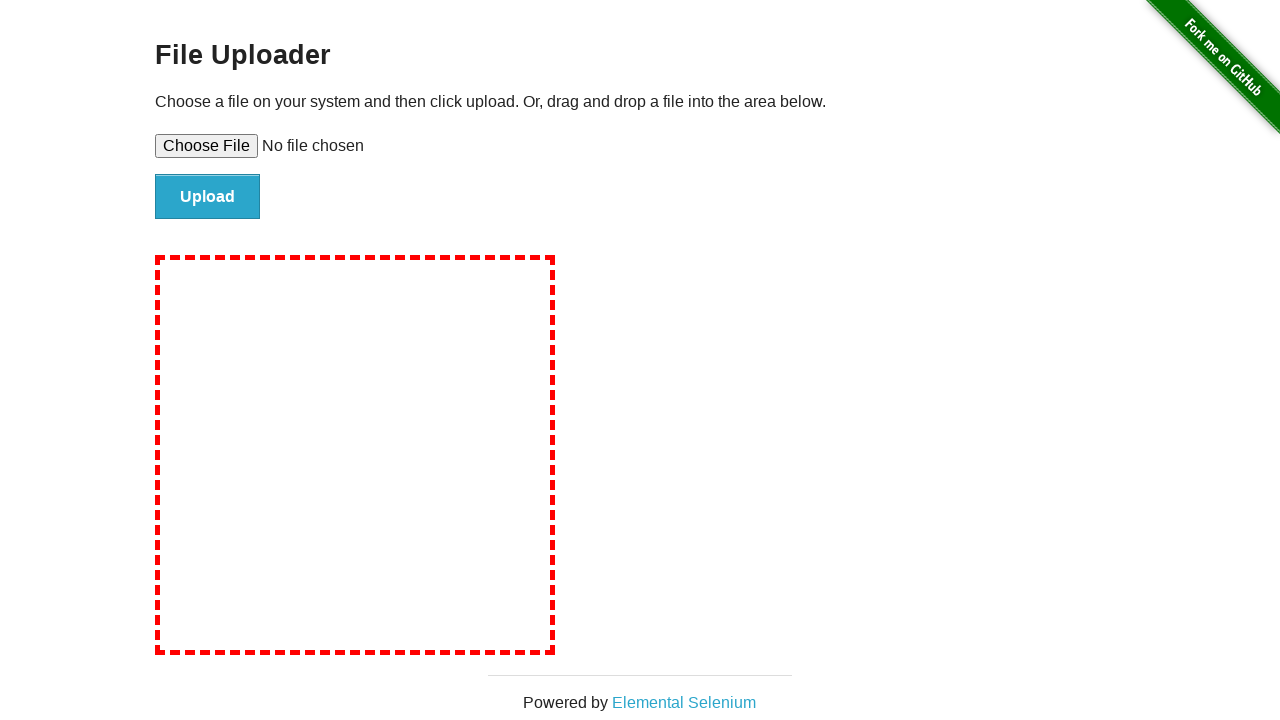

Selected test file for upload
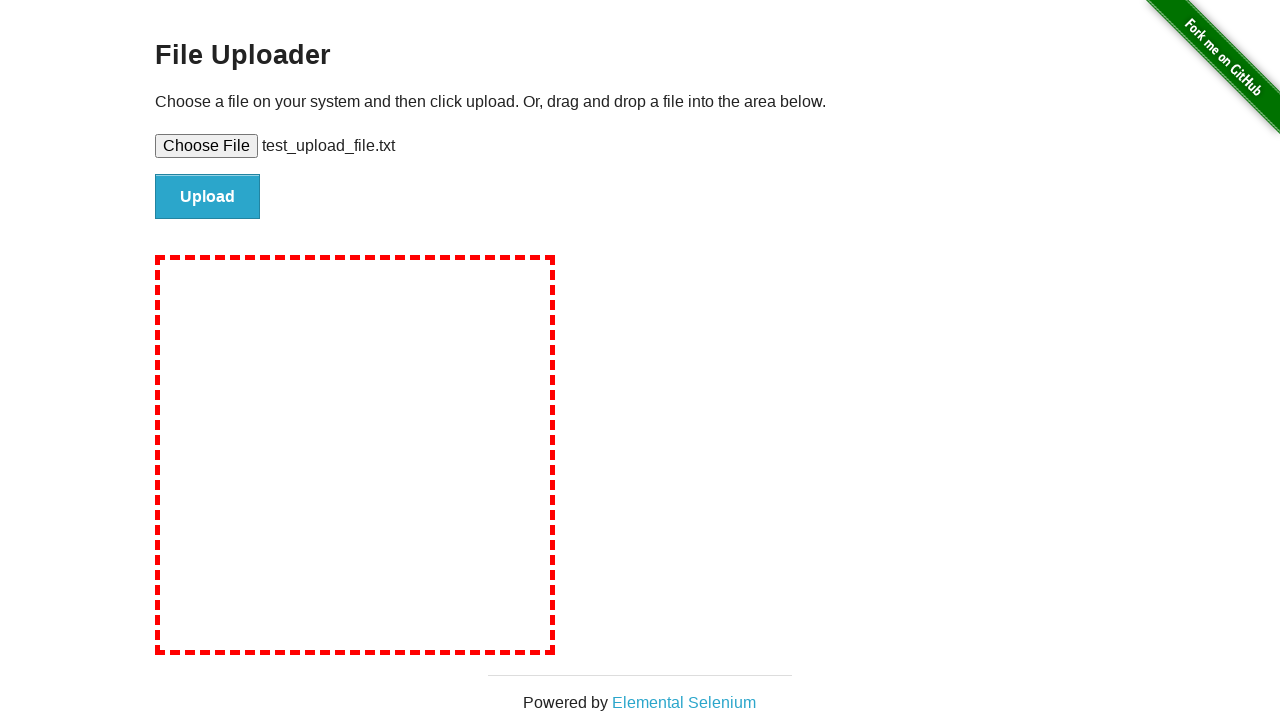

Clicked upload button to submit the file at (208, 197) on #file-submit
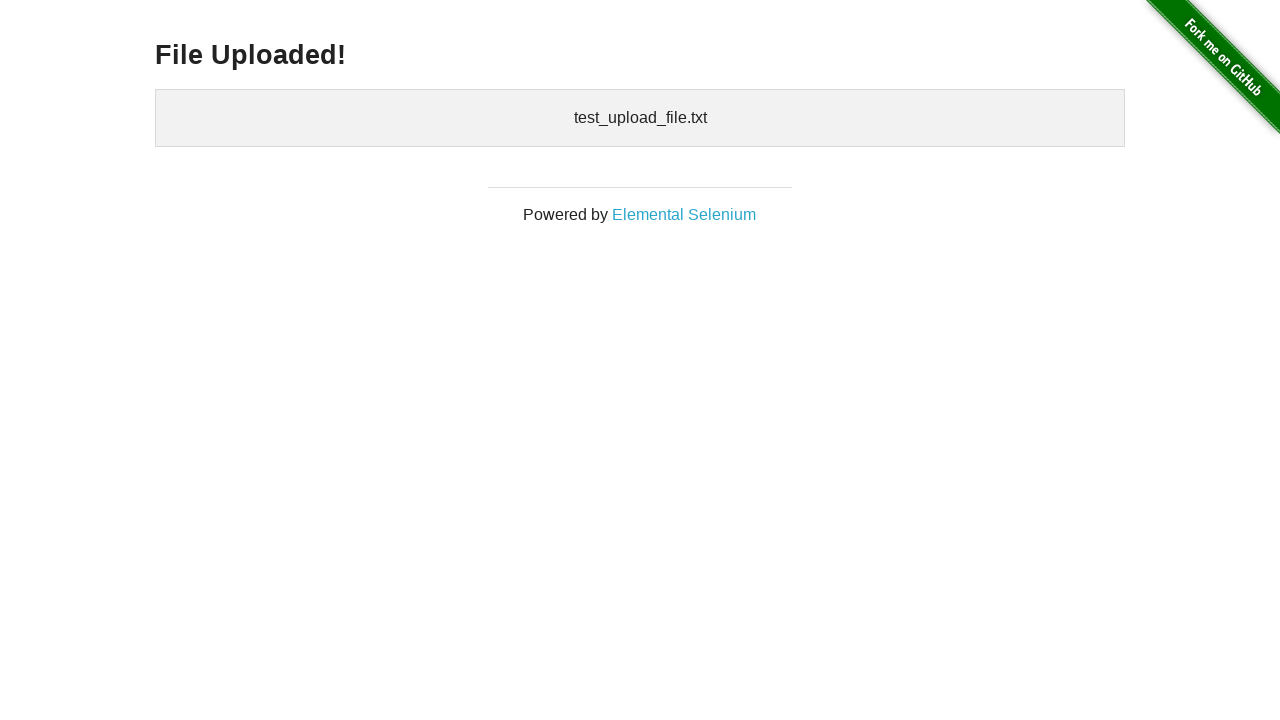

Success message heading appeared
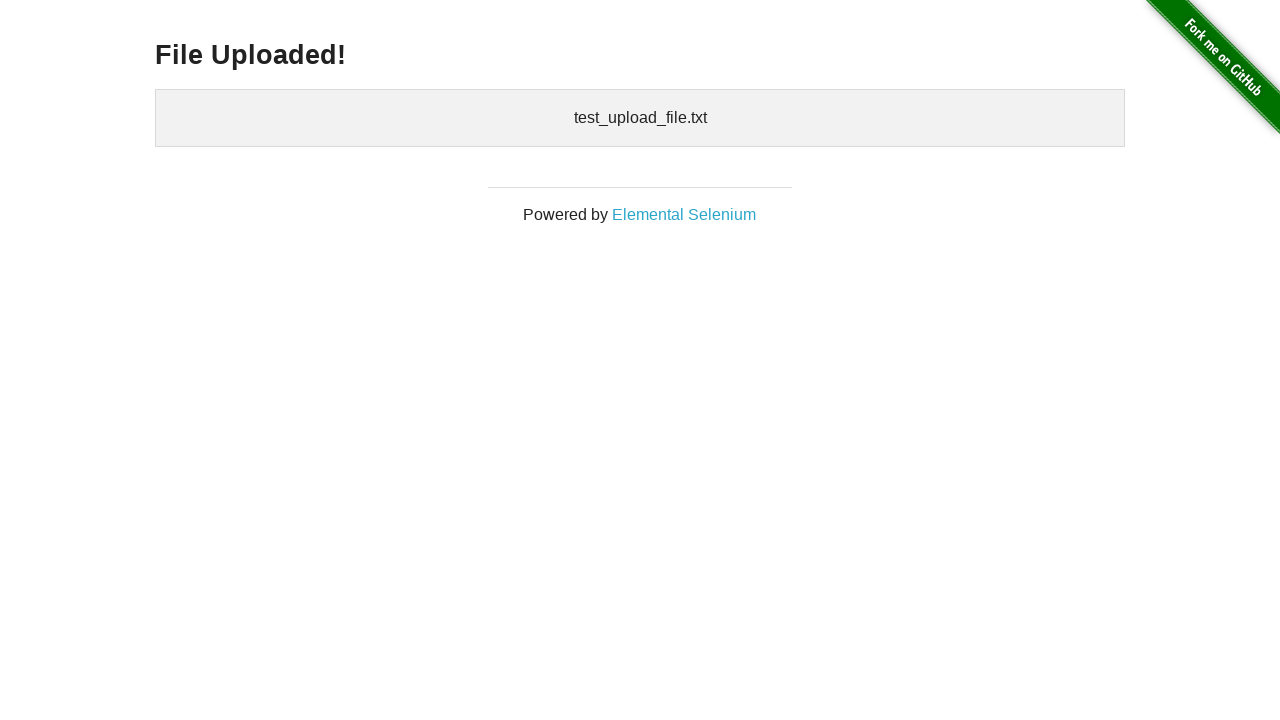

Retrieved success message text: 'File Uploaded!'
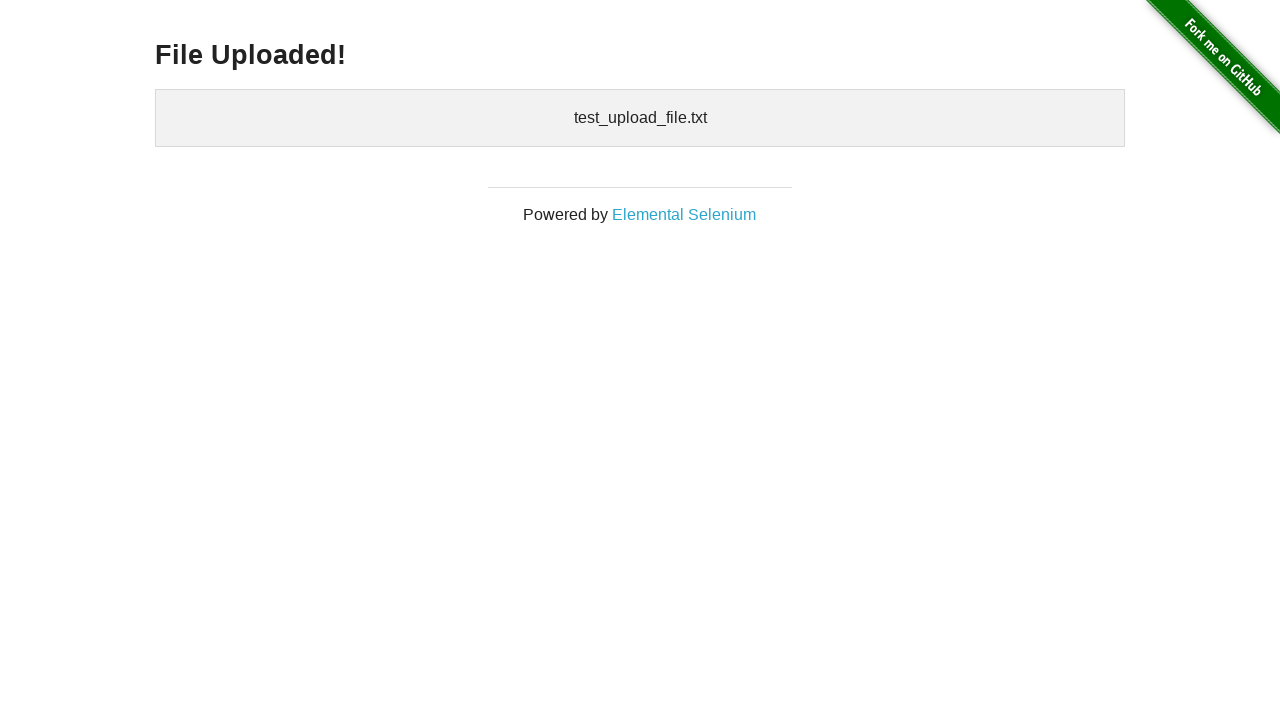

Verified success message 'File Uploaded!' is displayed
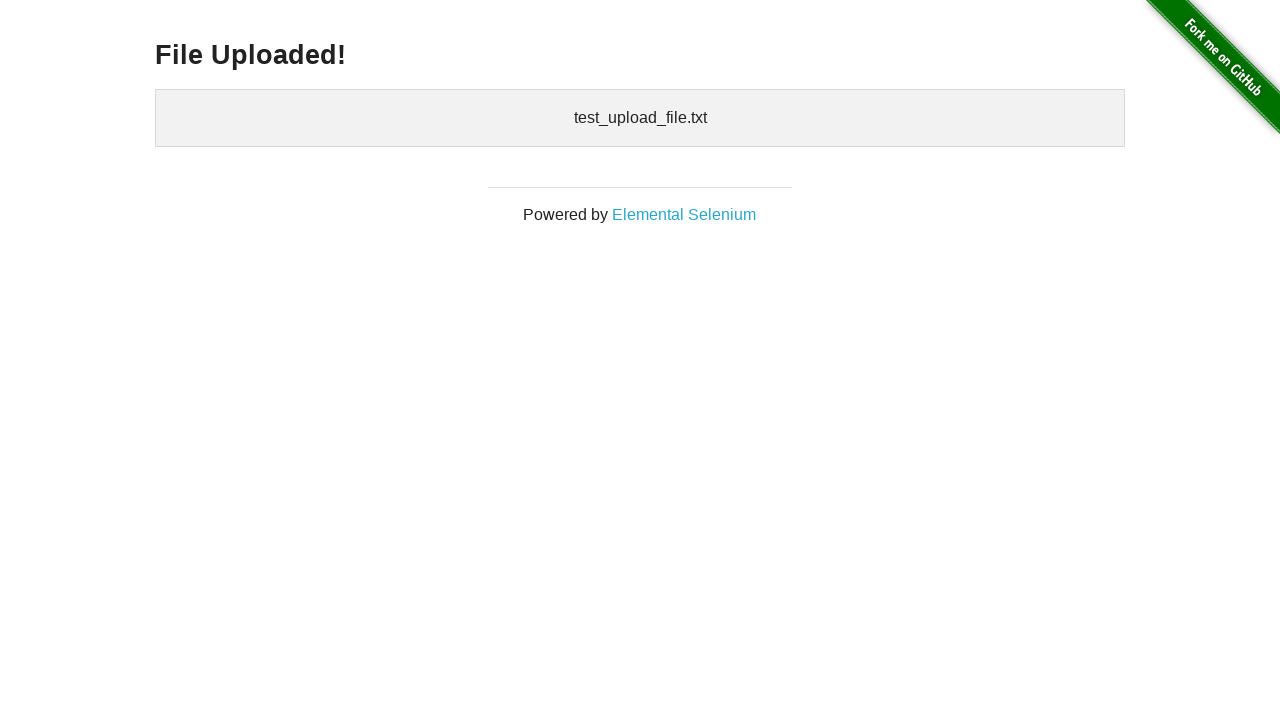

Cleaned up temporary test file
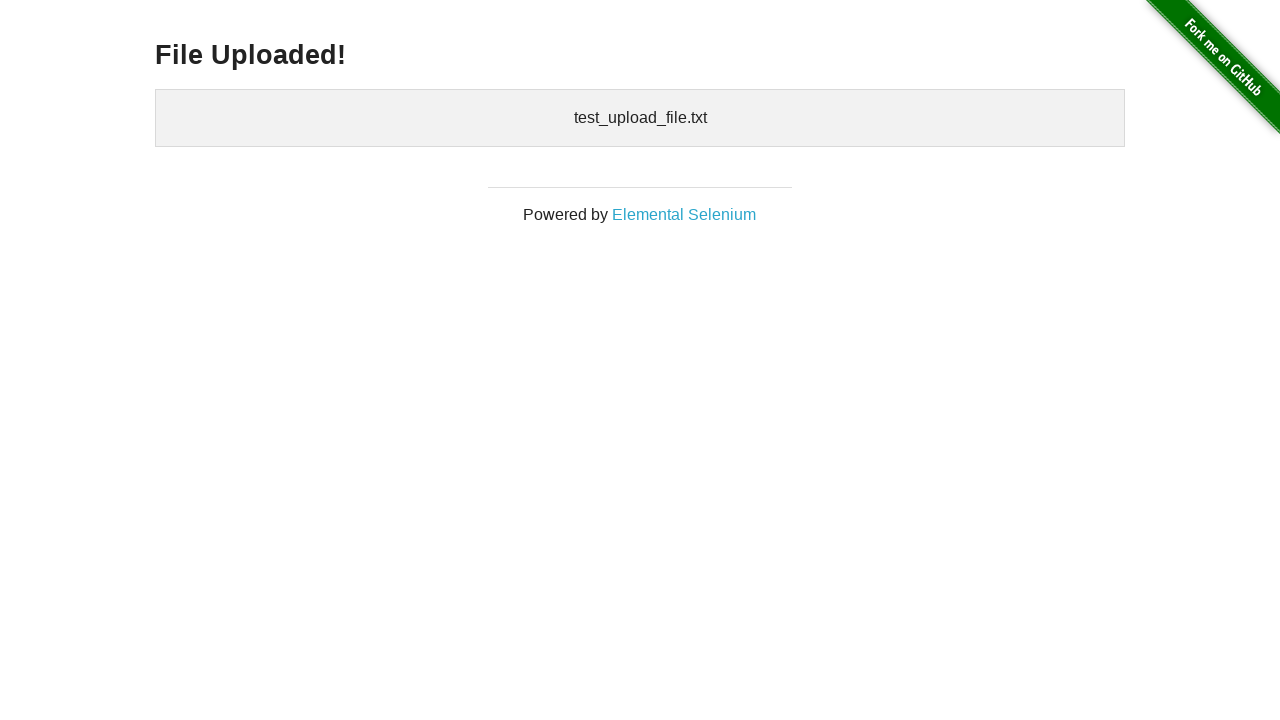

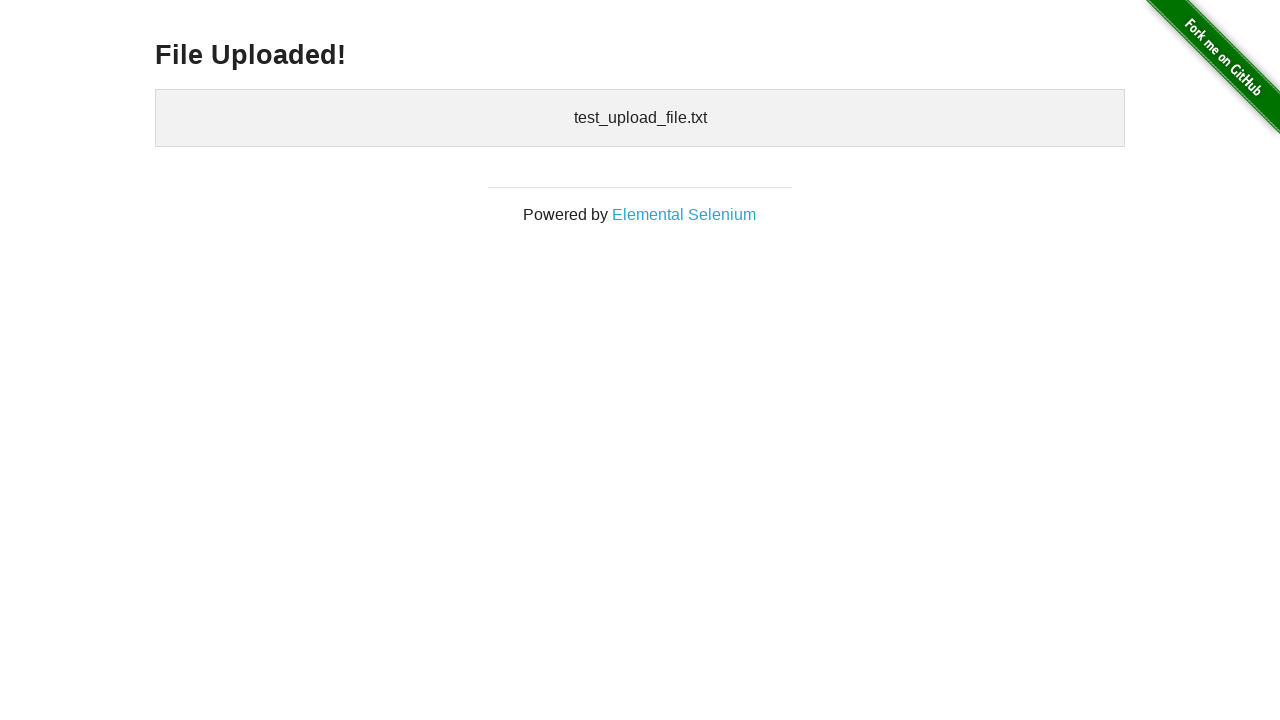